Tests the Greencart e-commerce flow by searching for a vegetable (Tomato), verifying search results, adding items to cart with quantity increment, proceeding to checkout, and verifying the selected item appears on the checkout page.

Starting URL: https://rahulshettyacademy.com/seleniumPractise/#/

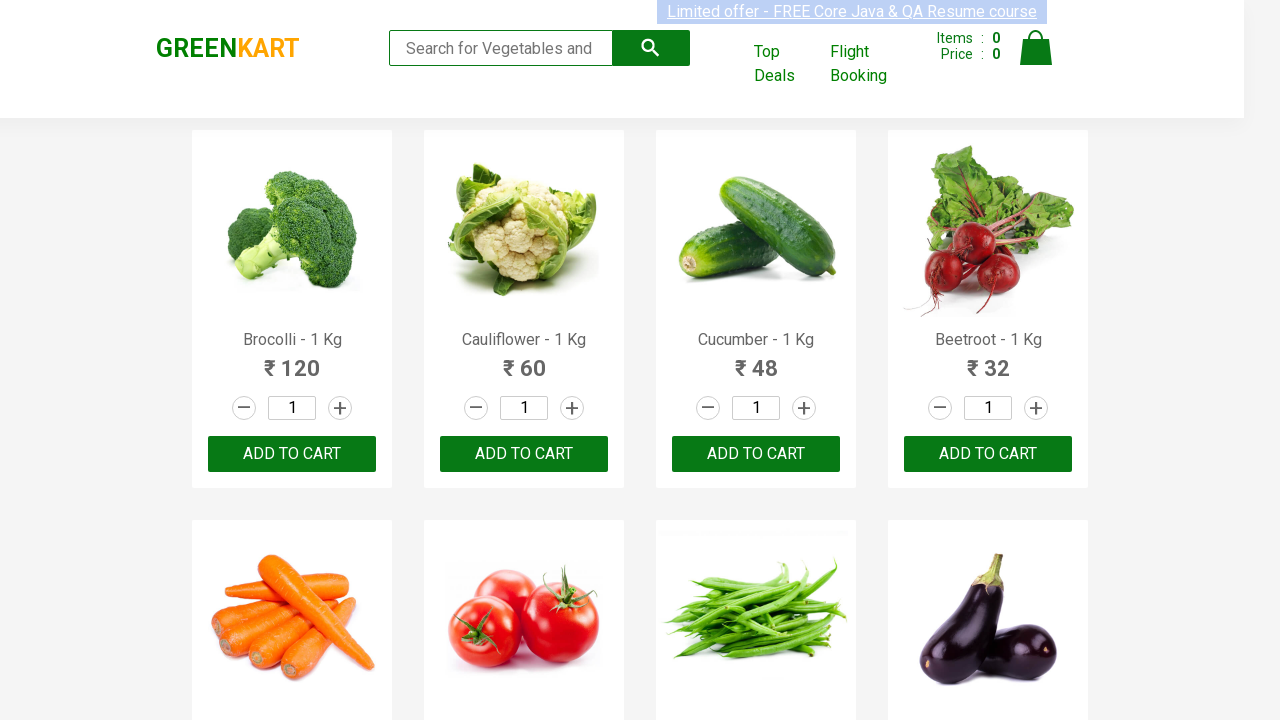

Filled search field with 'Tomato' on input[type='search']
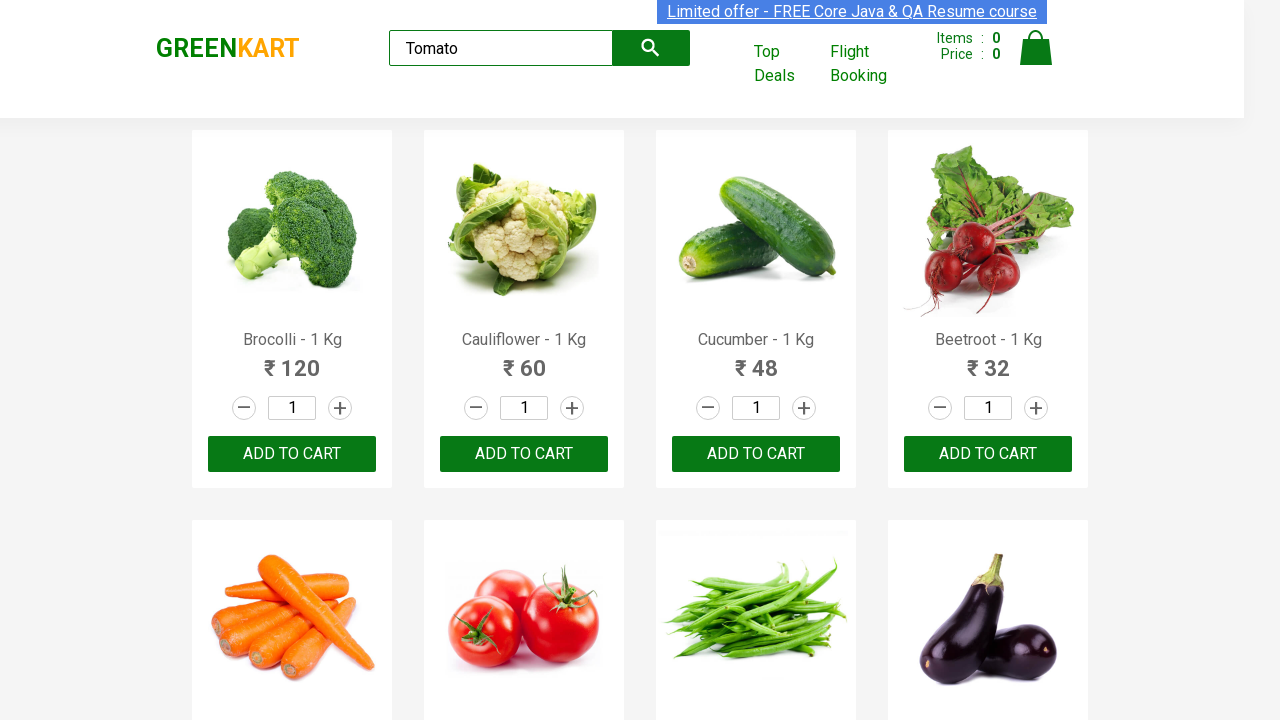

Waited 3 seconds for search results to load
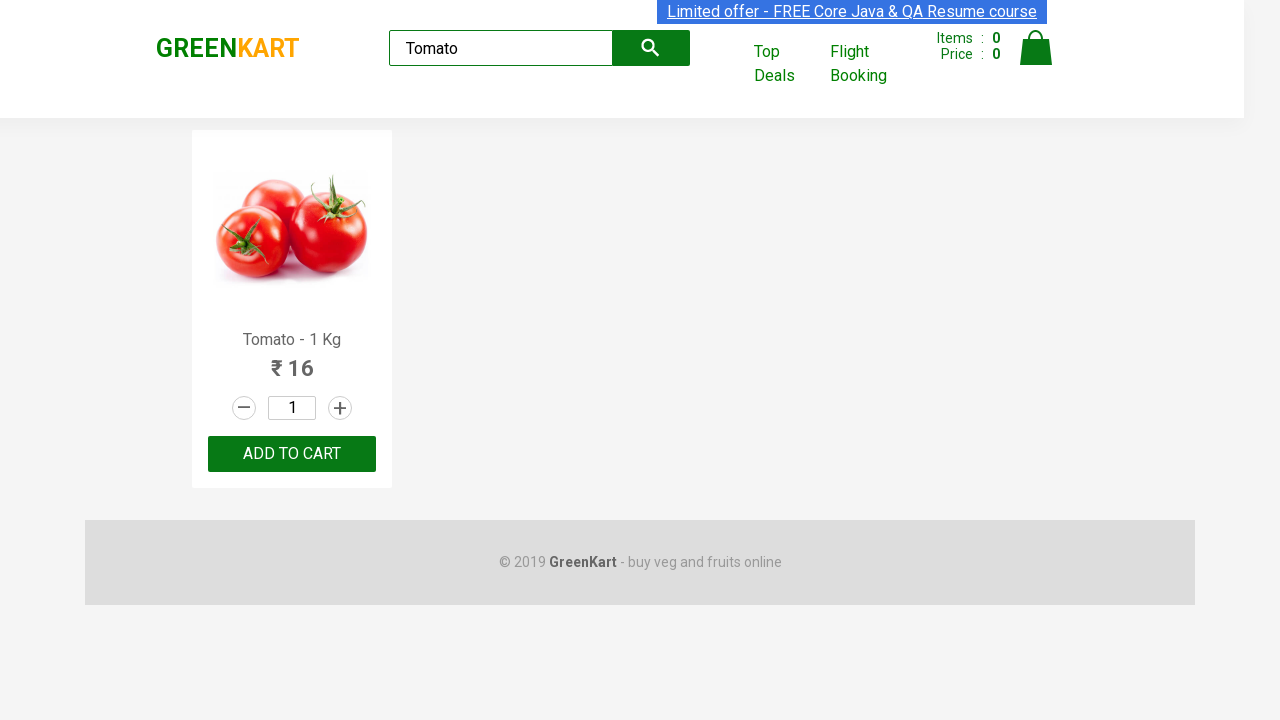

Verified search results loaded with product name visible
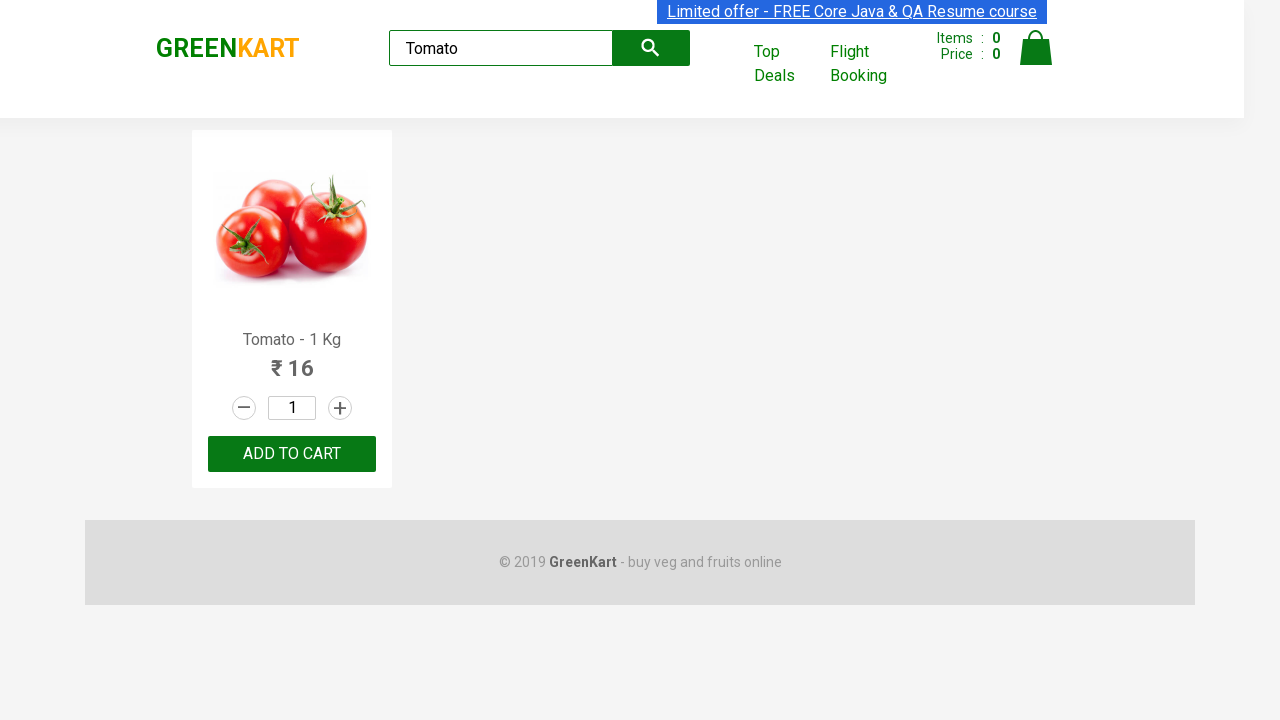

Clicked increment button to increase item quantity at (340, 408) on a.increment
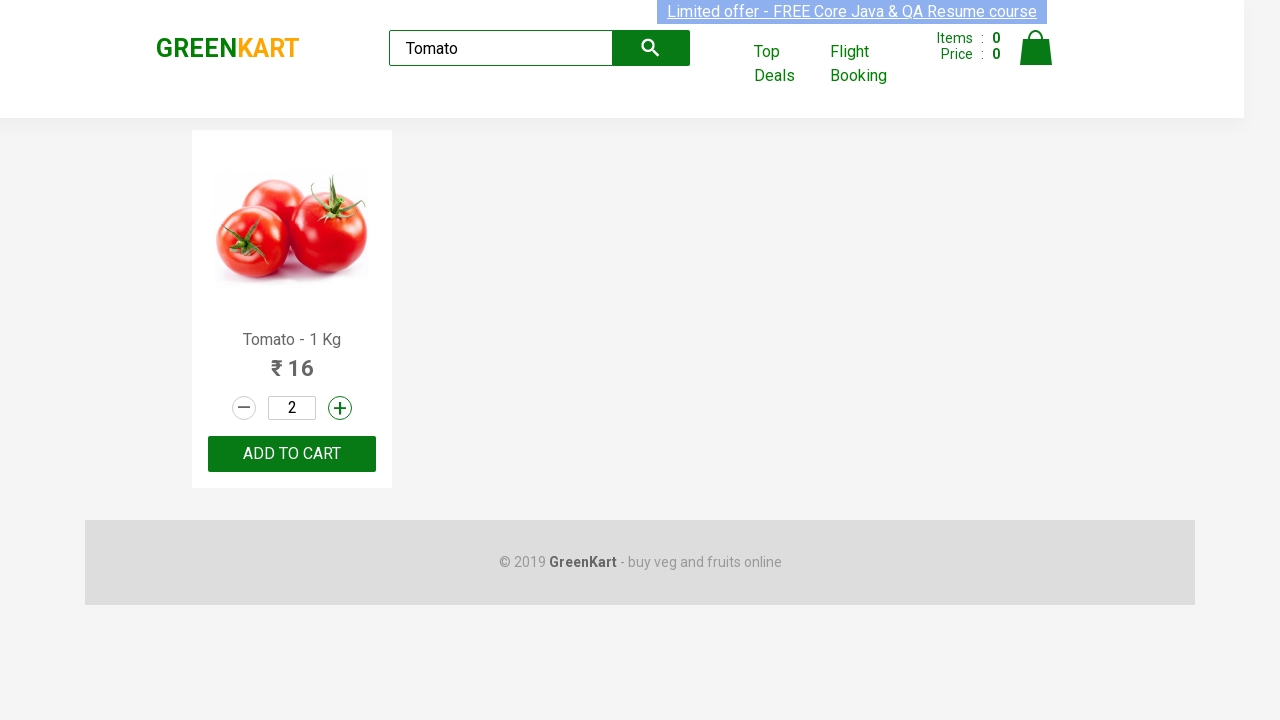

Clicked 'ADD TO CART' button at (292, 454) on button:has-text('ADD TO CART')
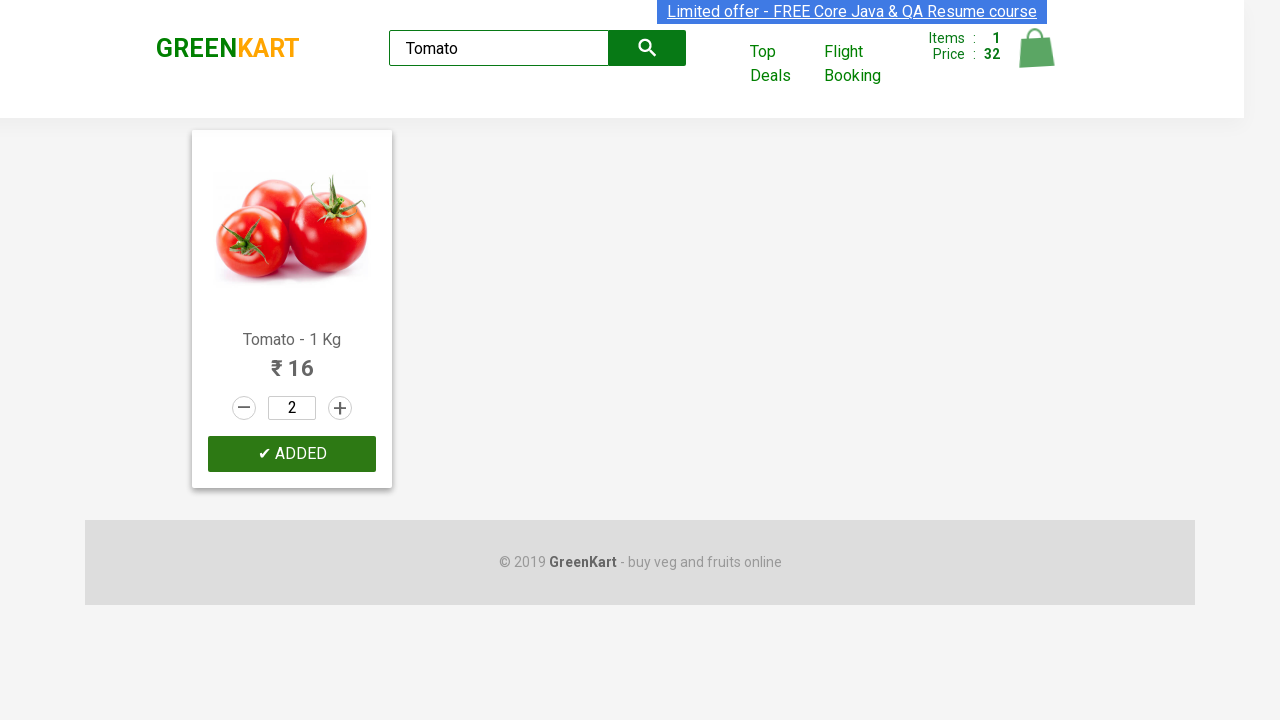

Waited 2 seconds for cart to update
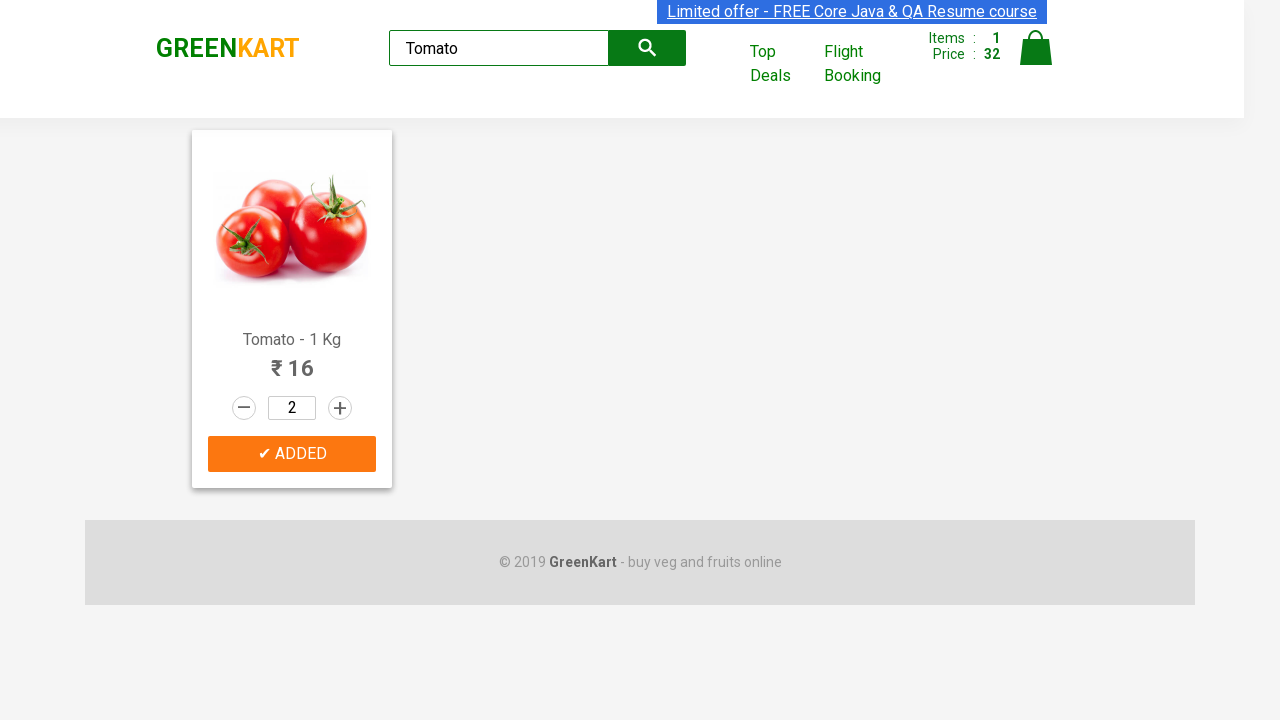

Clicked cart icon to view cart at (1036, 48) on a.cart-icon img
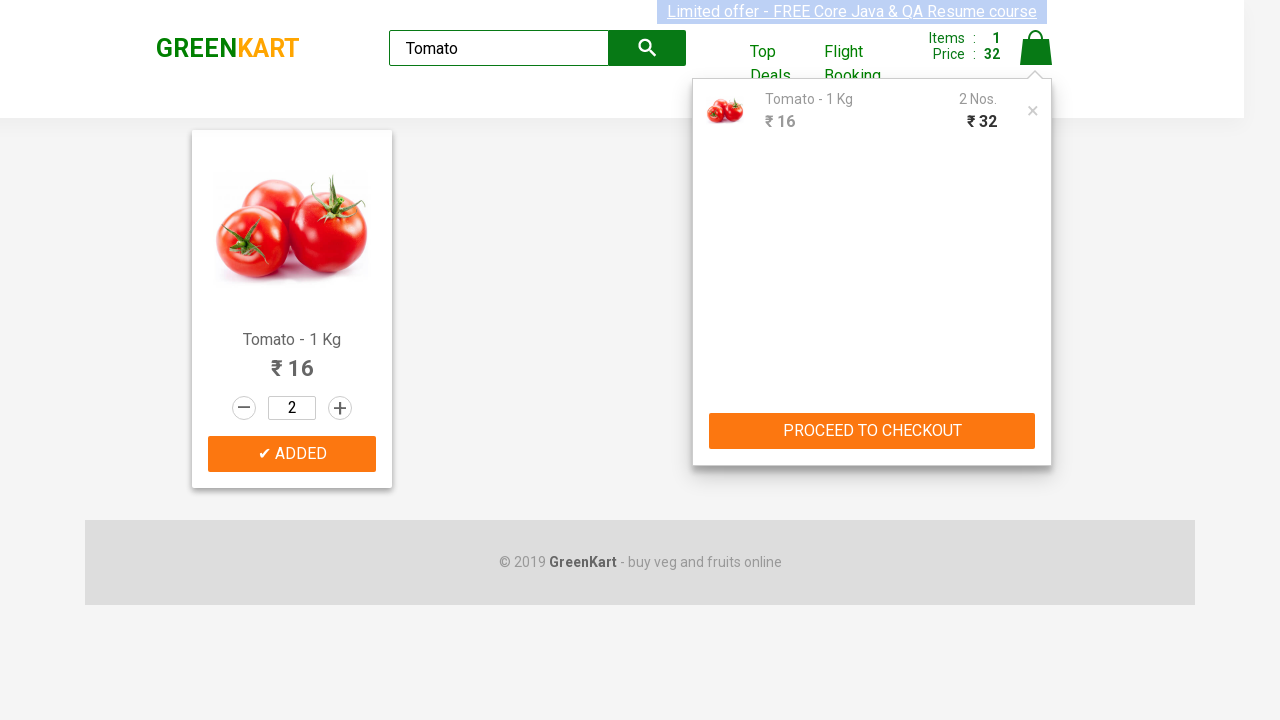

Clicked 'PROCEED TO CHECKOUT' button at (872, 431) on button:has-text('PROCEED TO CHECKOUT')
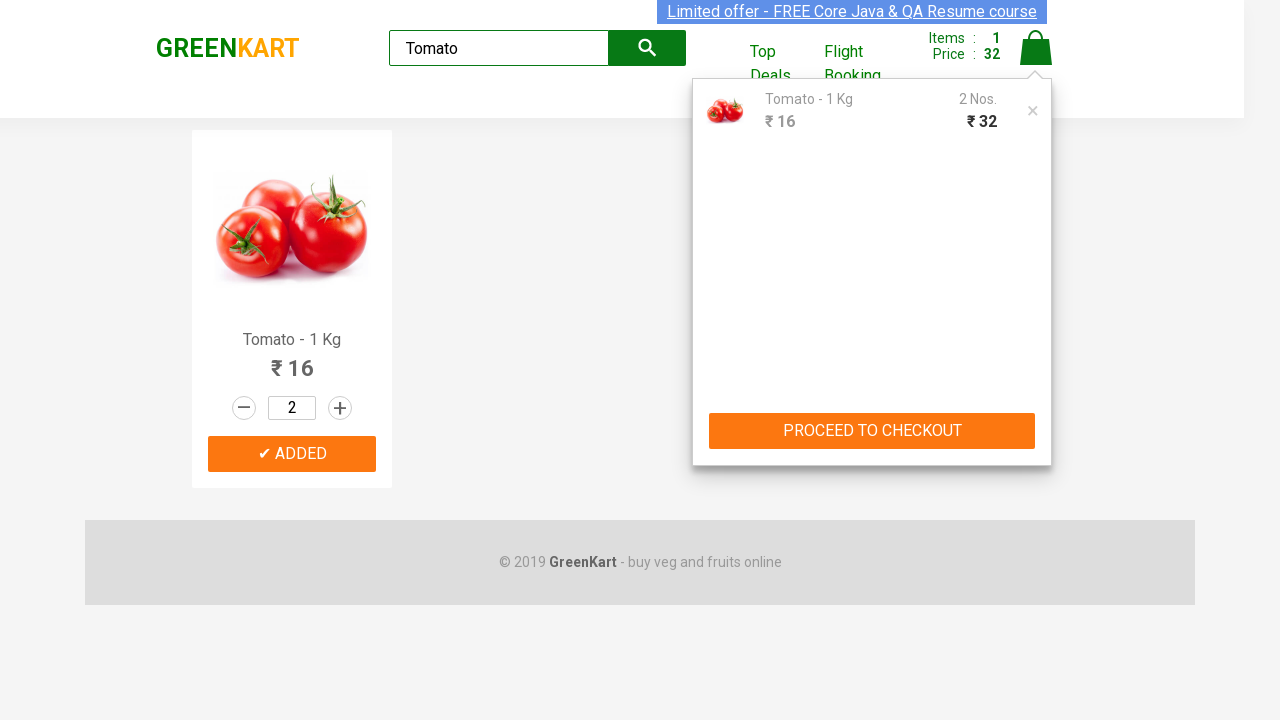

Verified Tomato item is displayed on checkout page
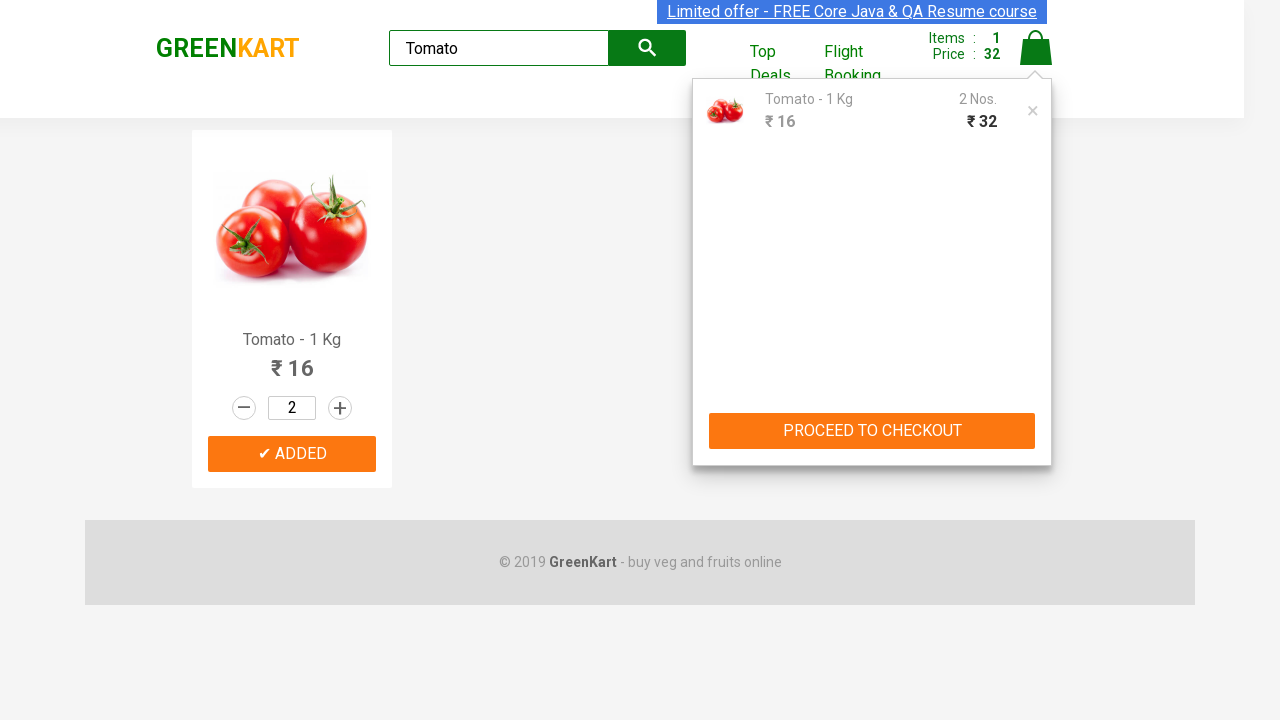

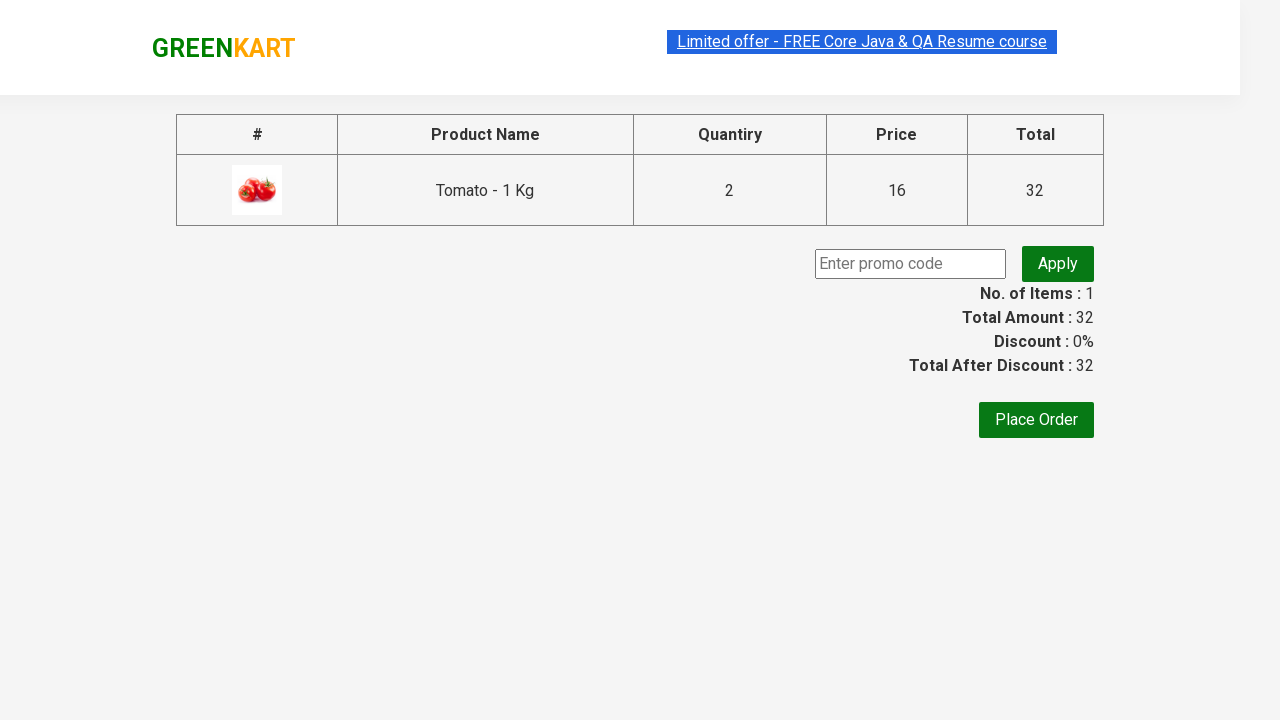